Tests the product search functionality on GreenKart landing page by entering a short product name in the search box, submitting the search, and verifying the product results appear.

Starting URL: https://rahulshettyacademy.com/seleniumPractise/#/

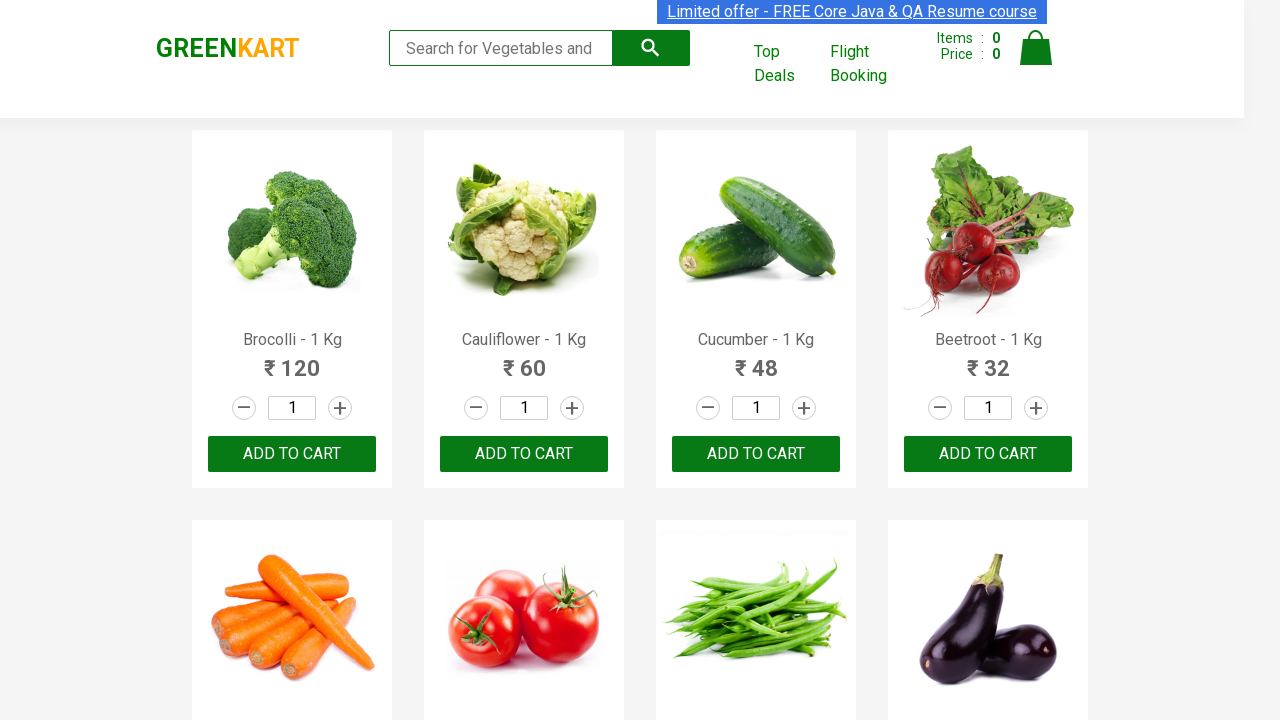

Filled search box with product name 'tom' on input[type='search']
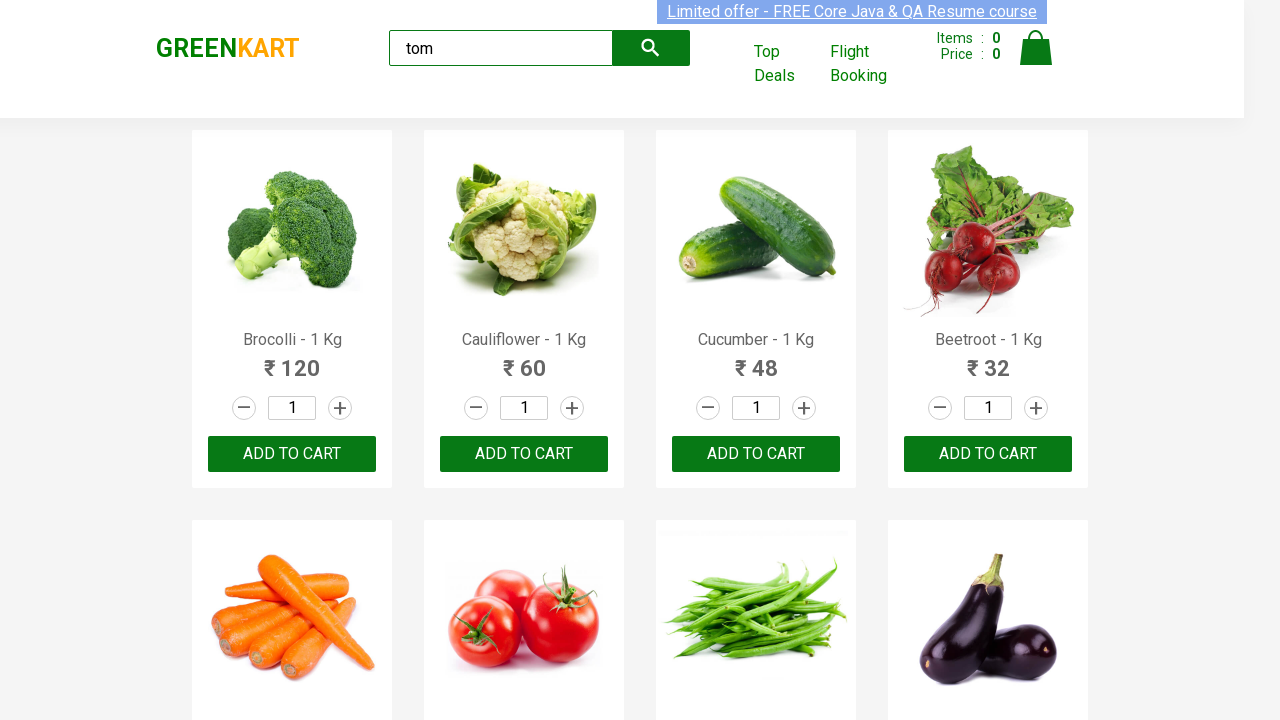

Clicked search submit button at (651, 48) on button[type='submit']
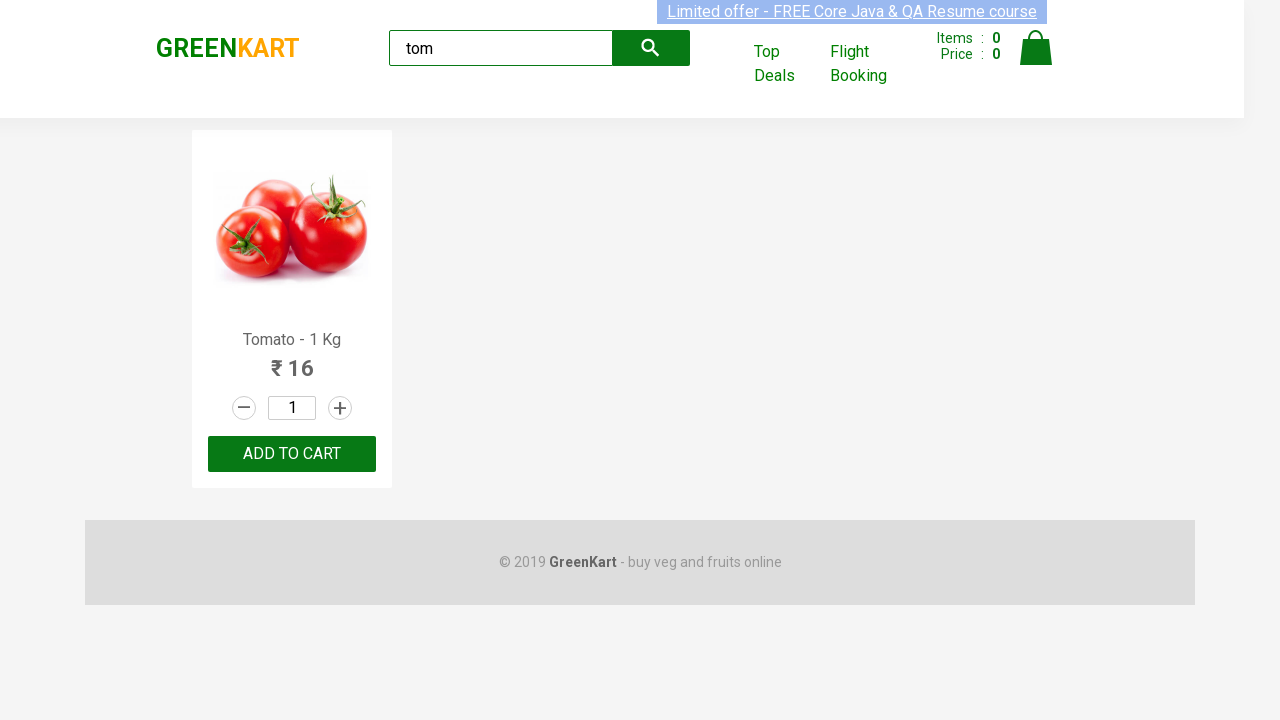

Product search results loaded and product names appeared
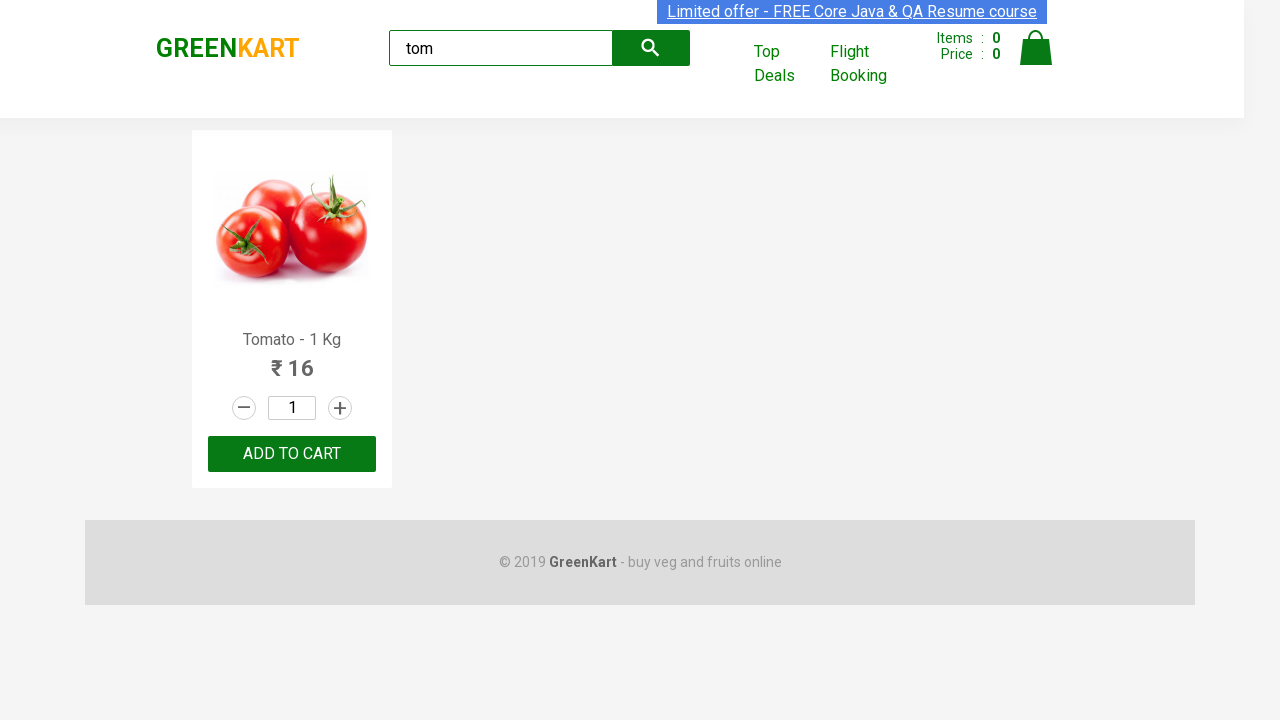

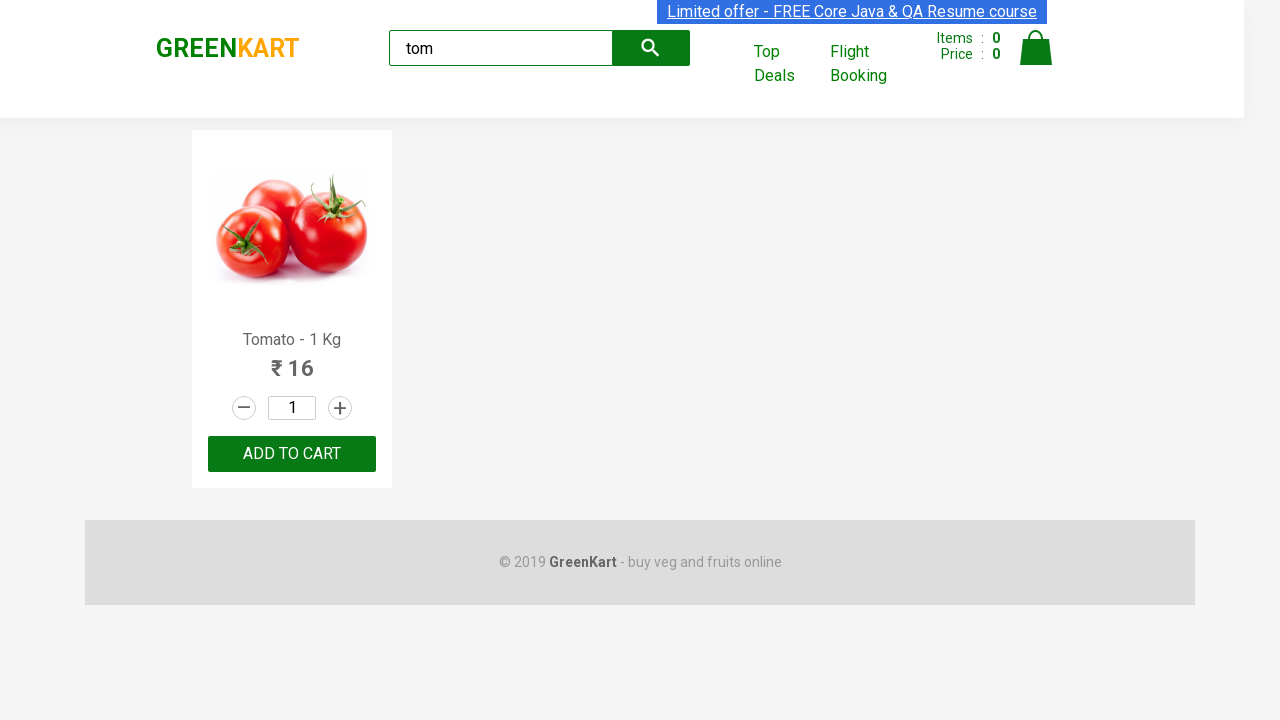